Navigates to Taiwan Bank's exchange rate page, maximizes the window, and clicks on a link to view additional exchange rate information, then verifies the rate table is displayed.

Starting URL: https://rate.bot.com.tw/xrt?Lang=zh-TW

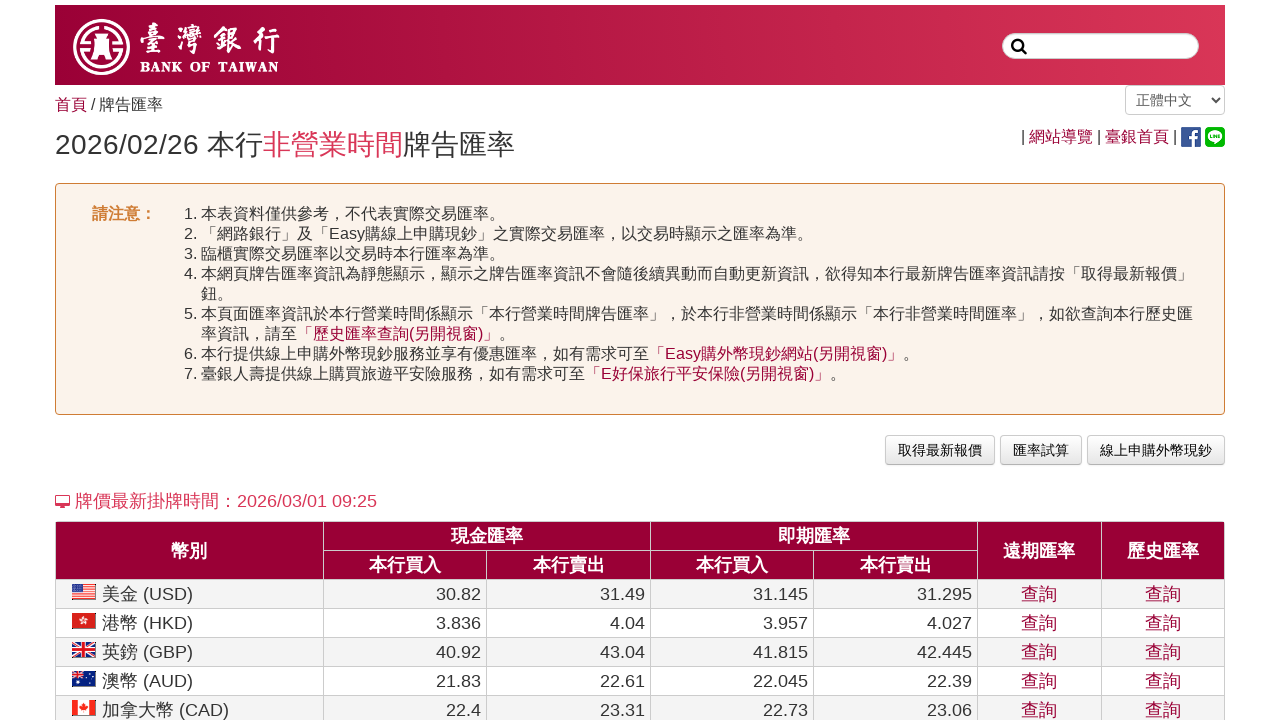

Page loaded with networkidle state
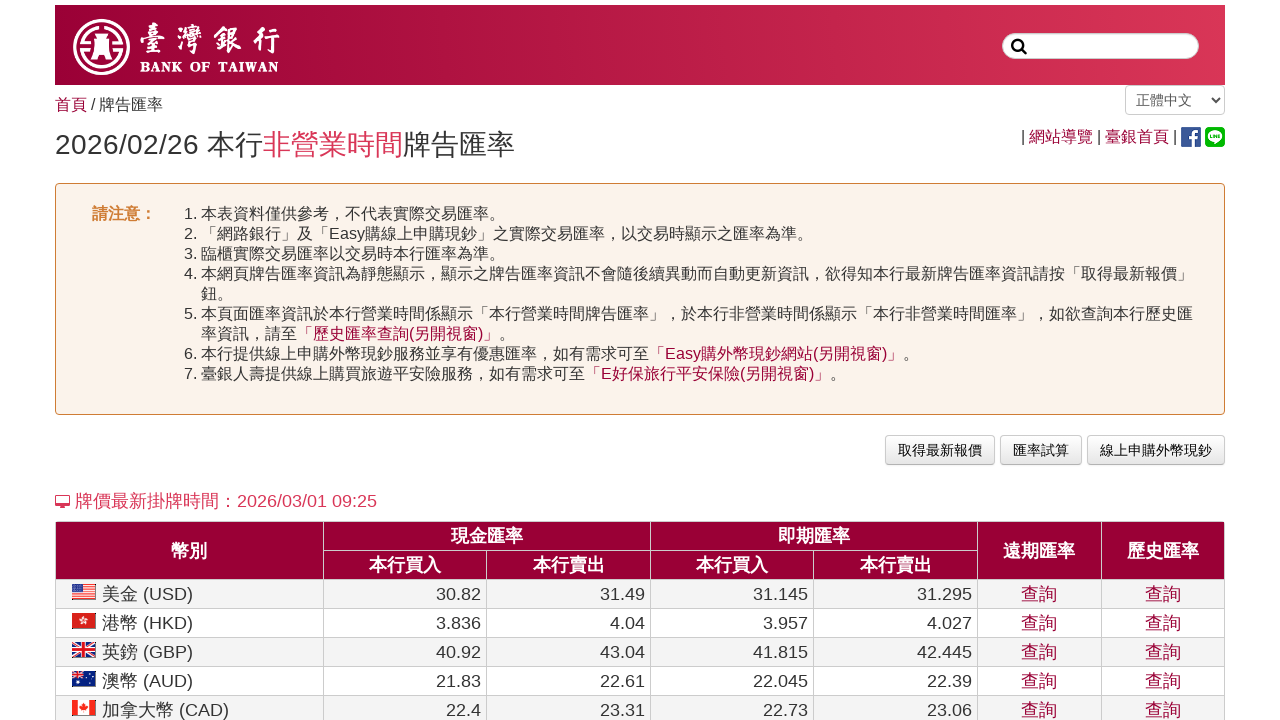

Clicked on the exchange rate information link at (940, 450) on xpath=/html/body/div[1]/main/div[4]/div/p[1]/a[1]
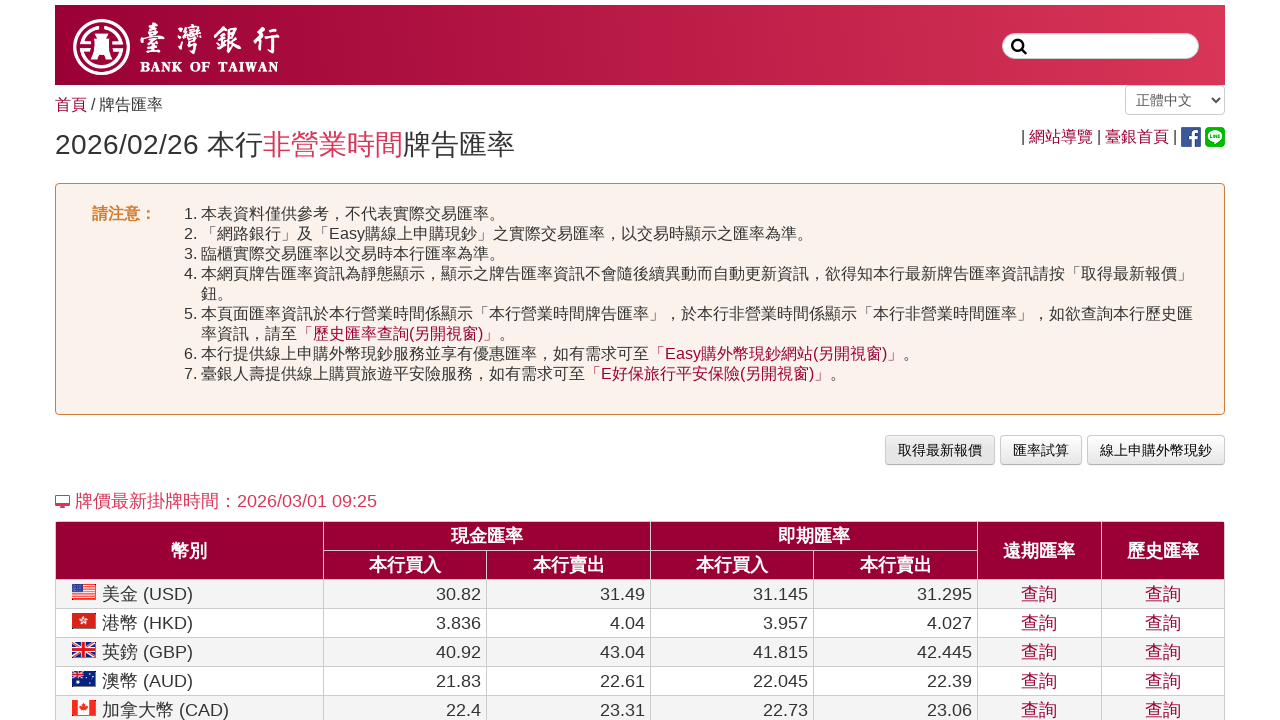

Exchange rate table loaded successfully
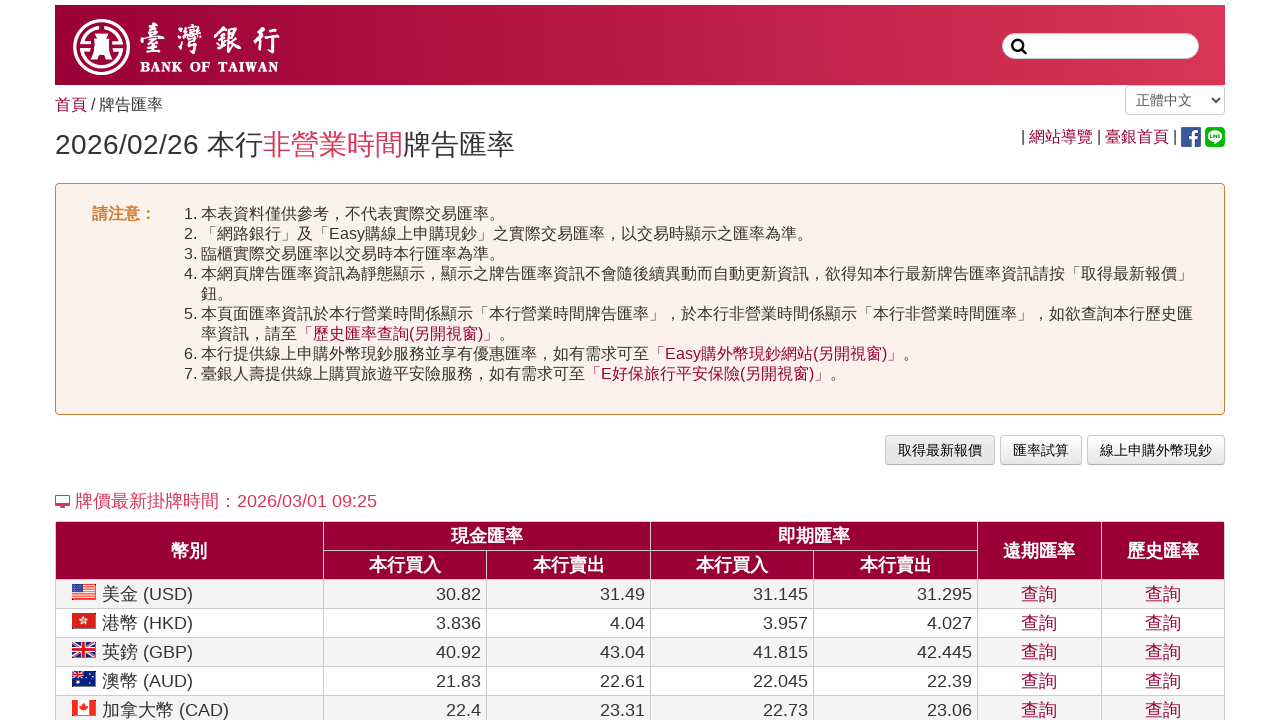

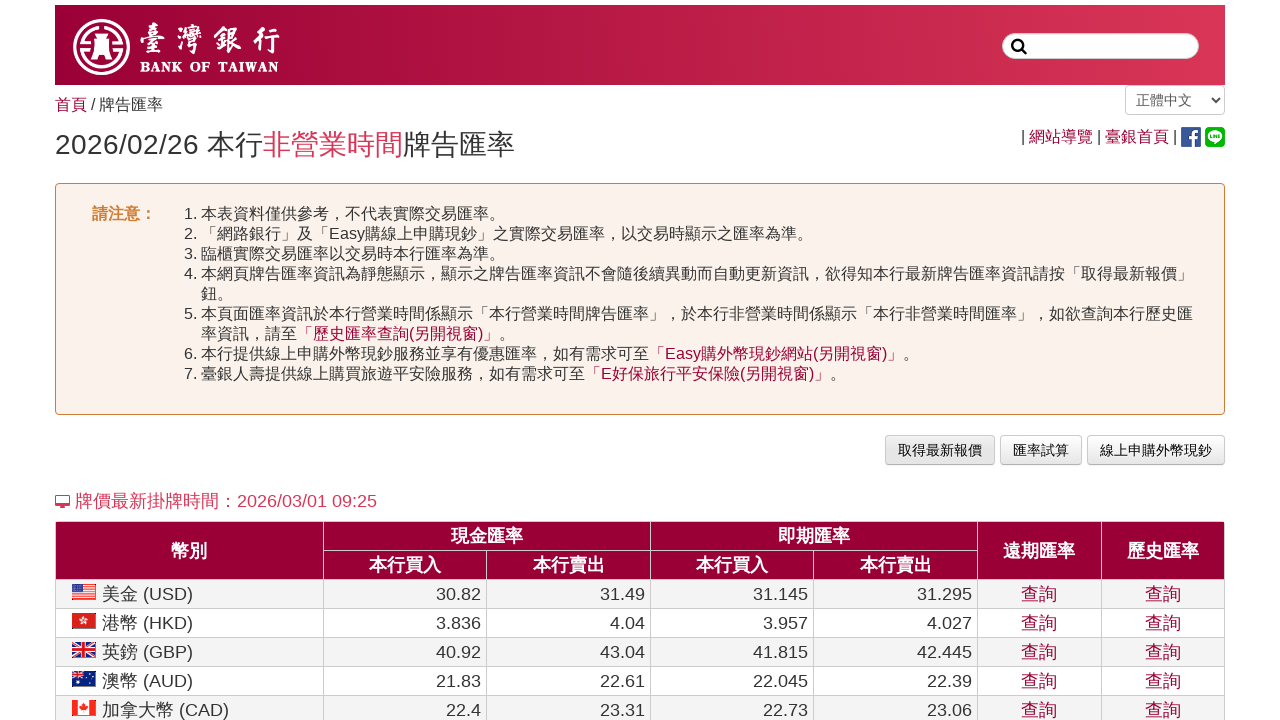